Opens a browser, maximizes the window, and navigates to the VCTC Pune website. This is a basic page load verification test.

Starting URL: https://vctcpune.com/

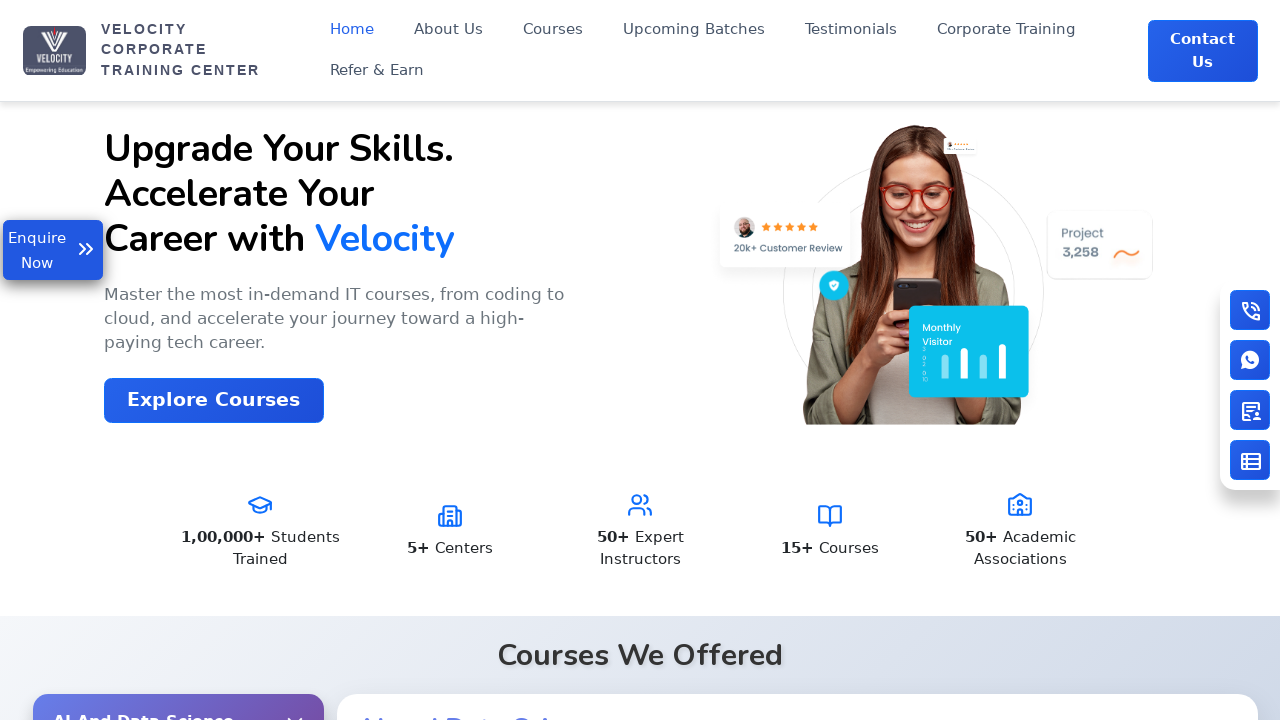

Page loaded - DOM content ready
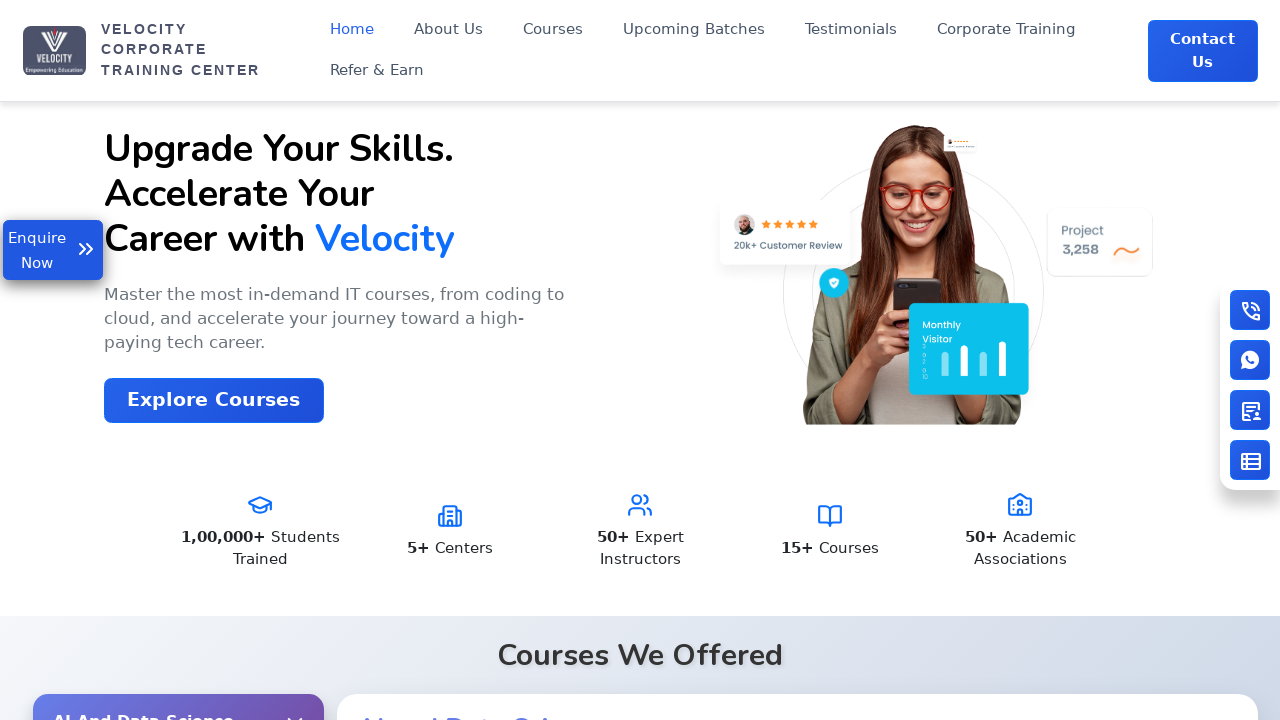

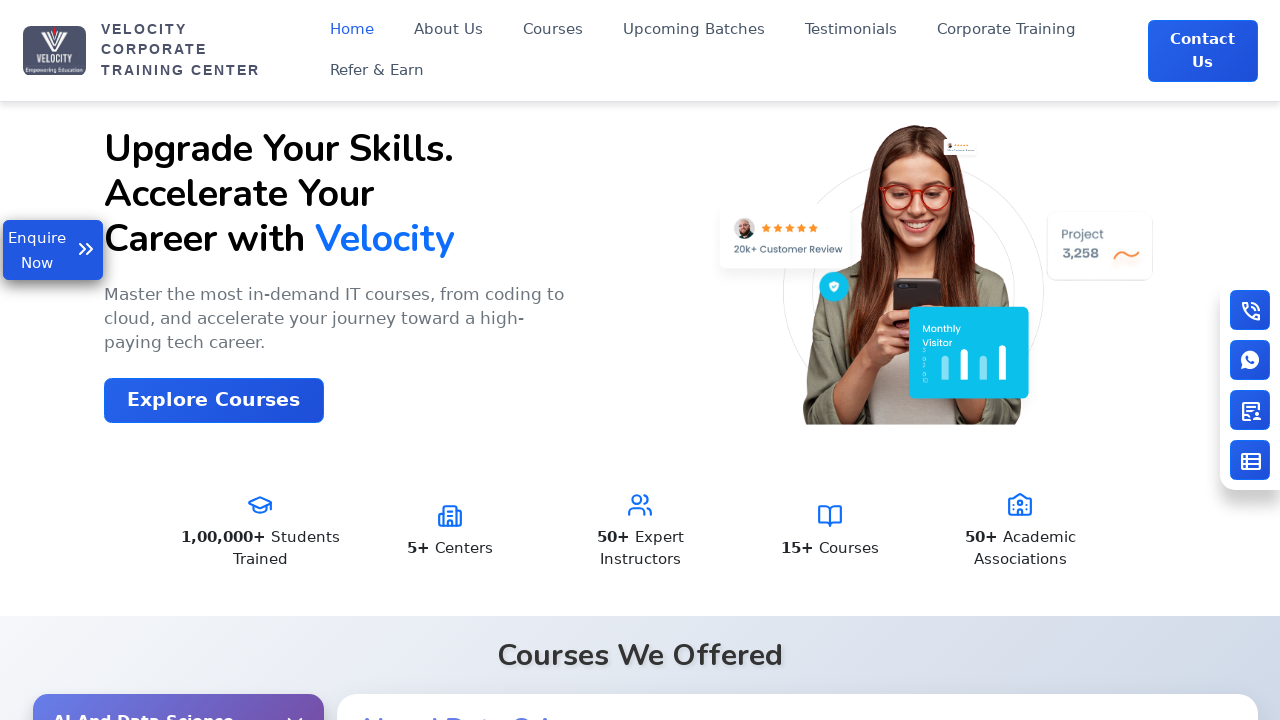